Tests that registration fails when privacy policy checkbox is not accepted, verifying the warning message appears

Starting URL: https://ecommerce-playground.lambdatest.io/index.php?route=account/register

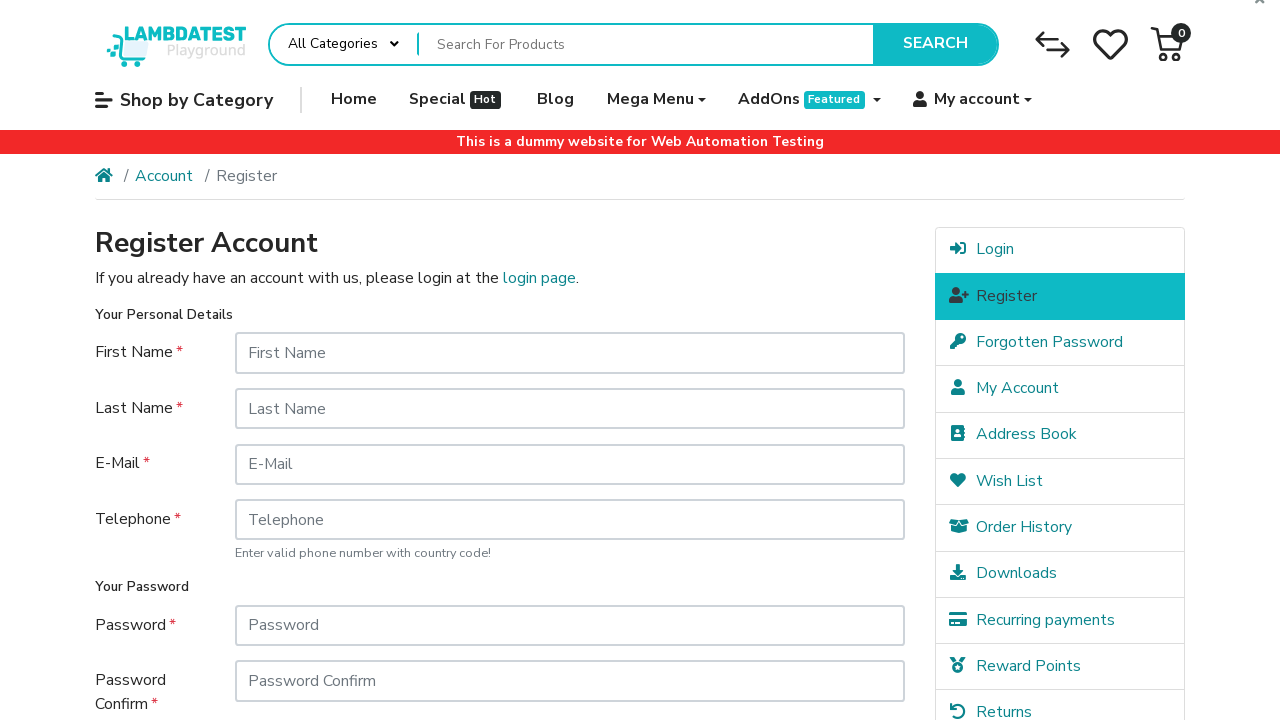

Filled first name field with 'John' on input[name='firstname']
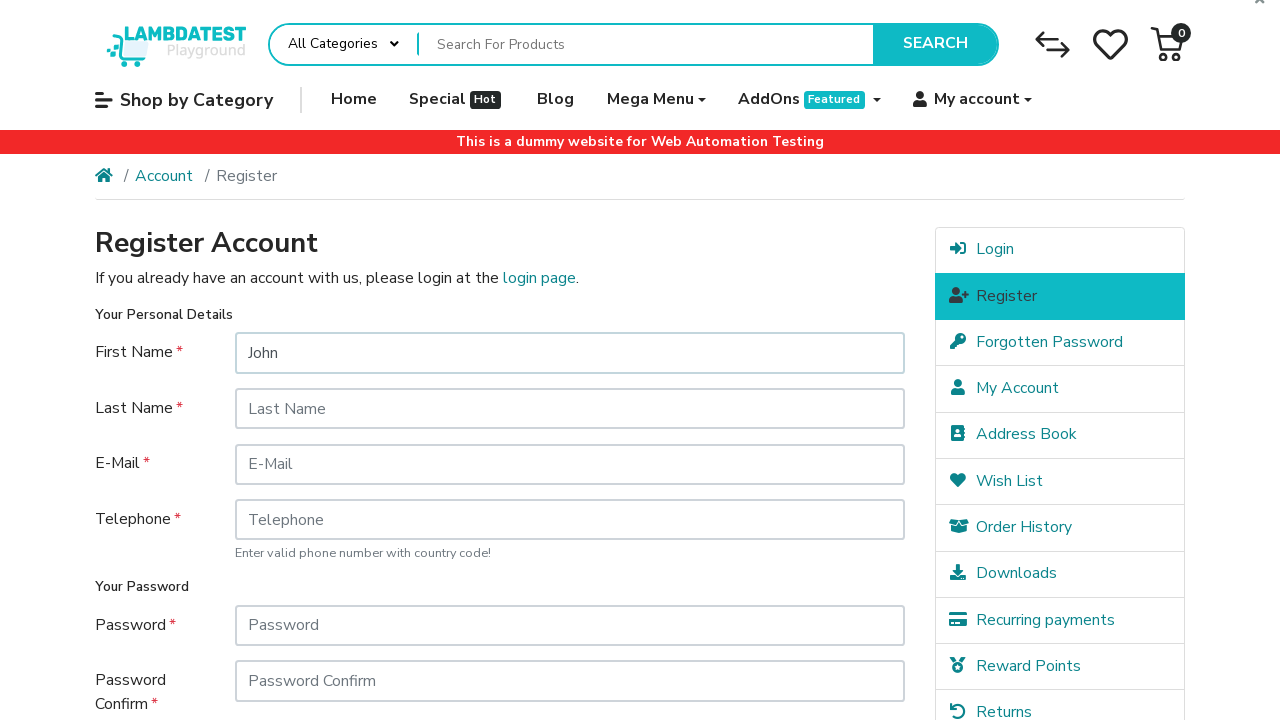

Filled last name field with 'Doe' on input[name='lastname']
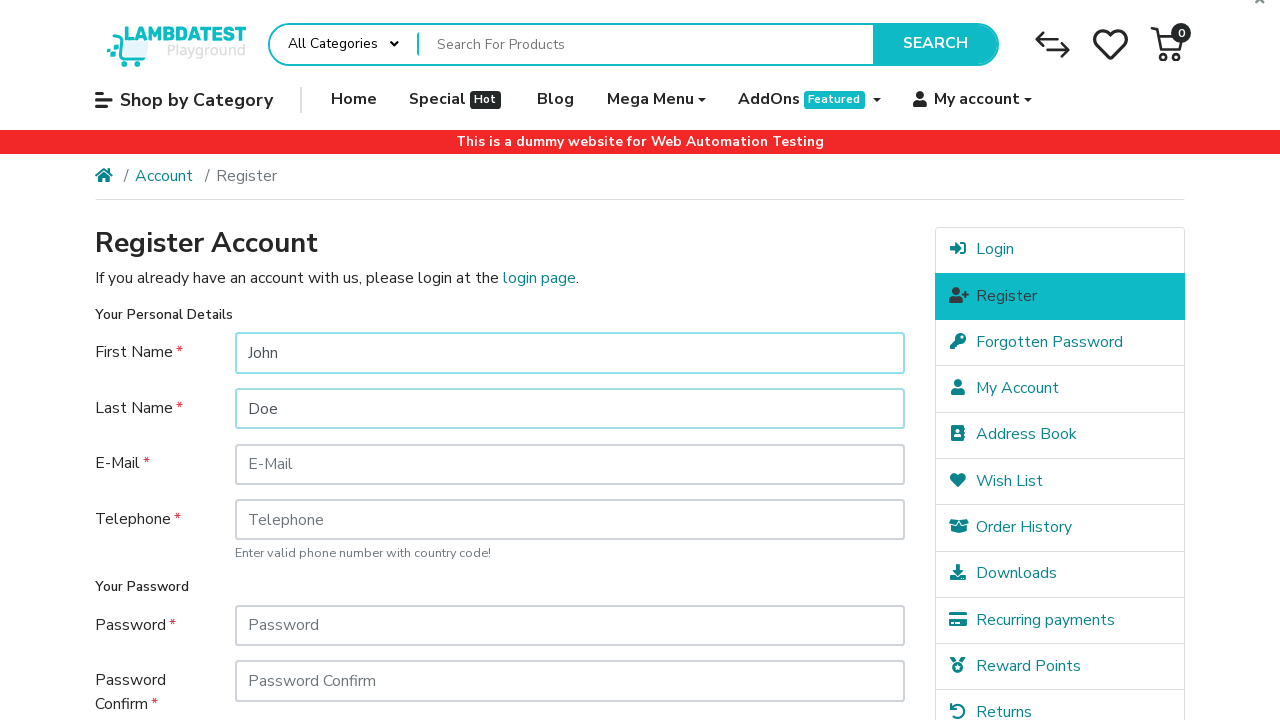

Filled email field with 'testuser9156@example.com' on input[name='email']
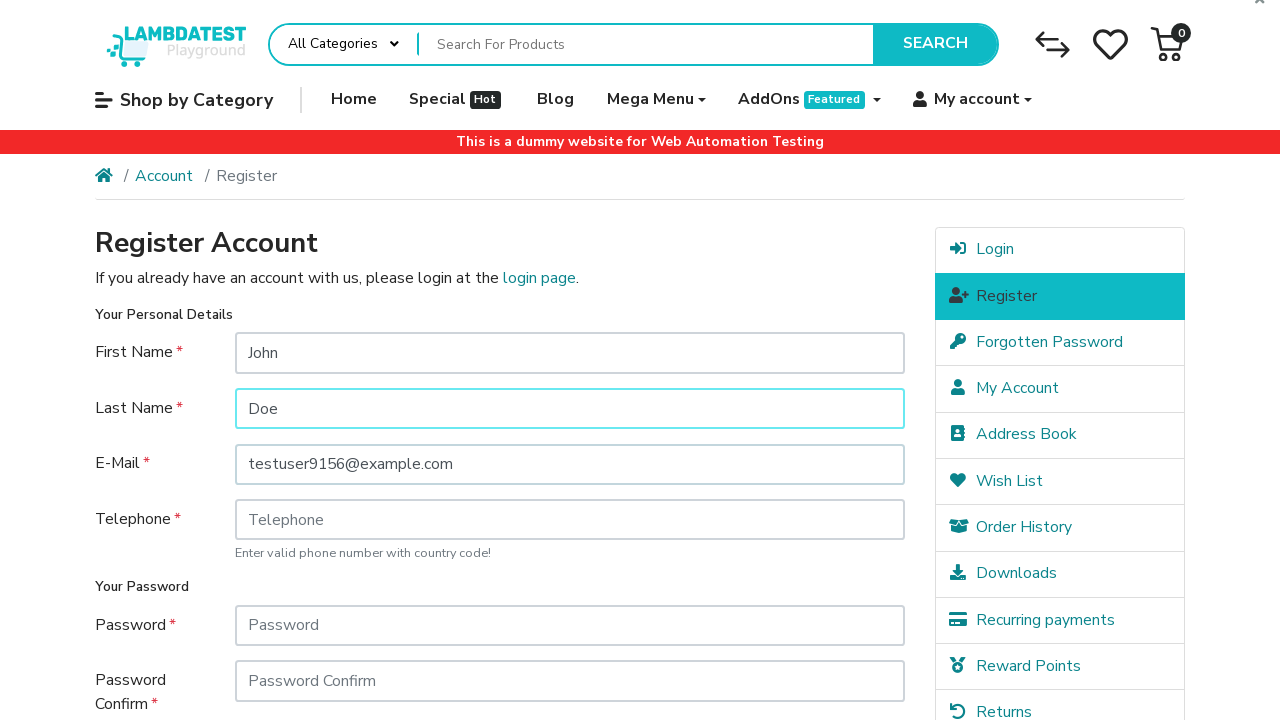

Filled phone number field with '01233456' on input[name='telephone']
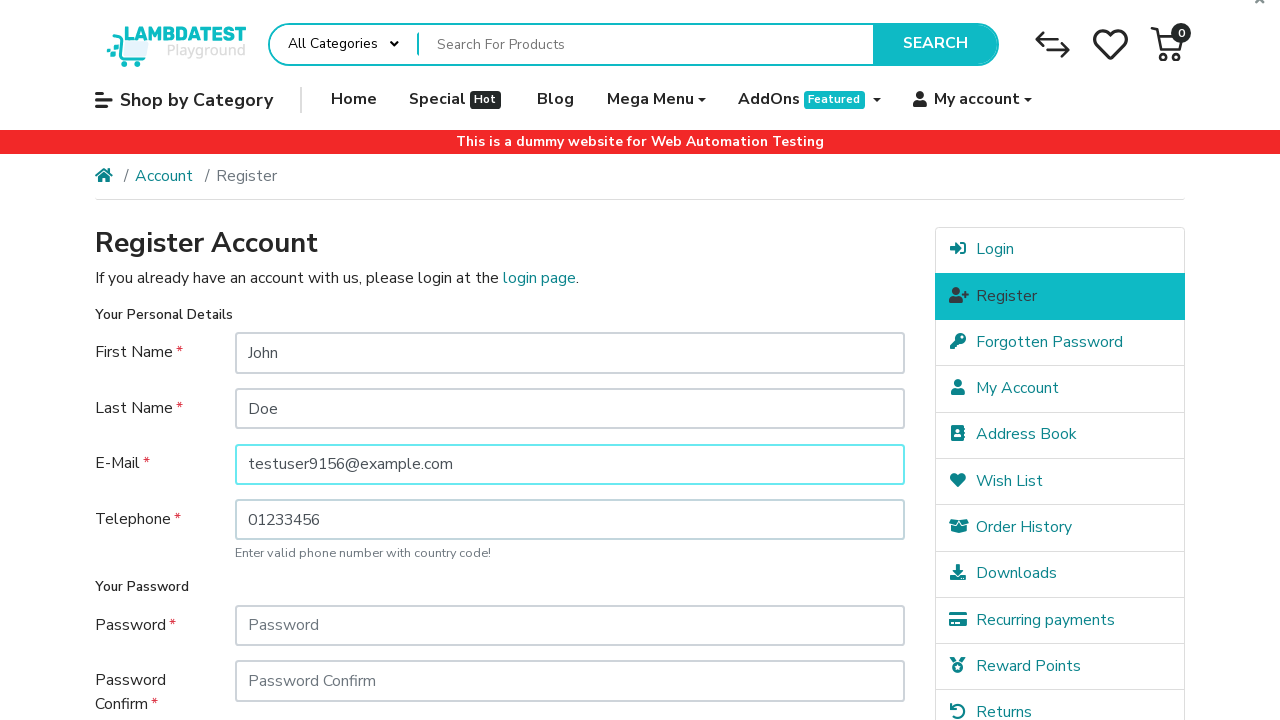

Filled password field with 'Password123!' on input[name='password']
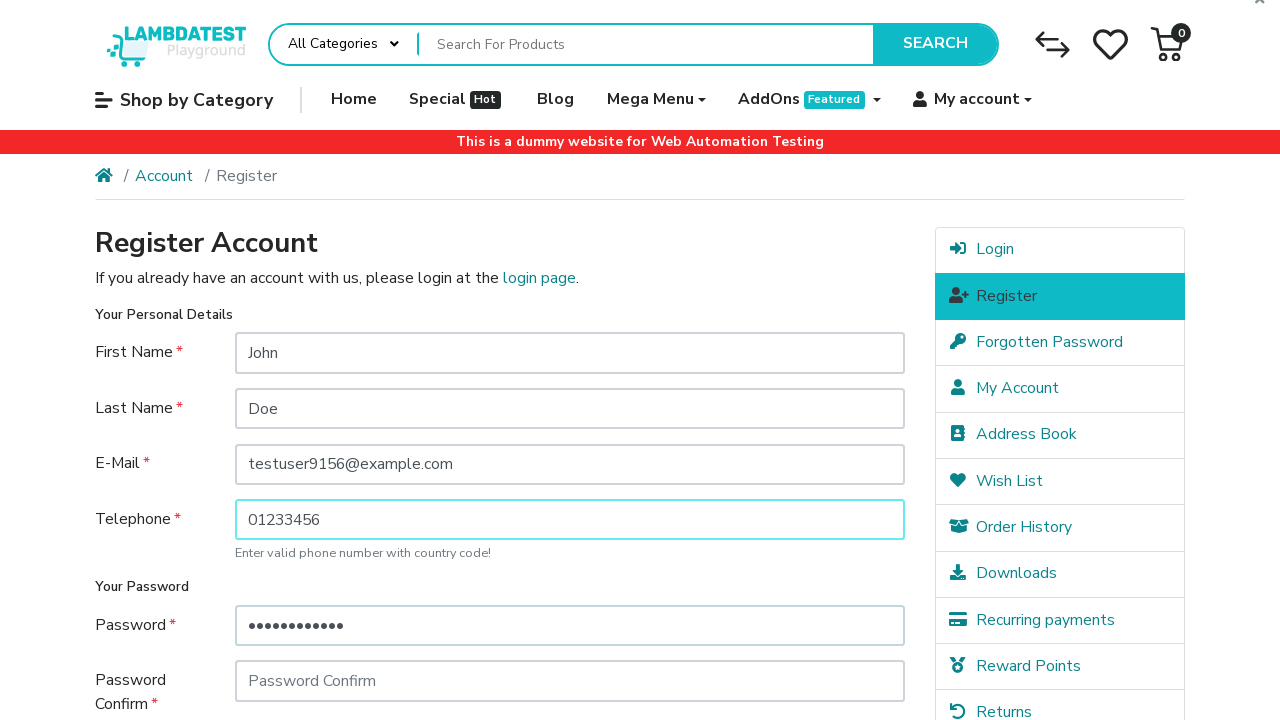

Filled password confirmation field with 'Password123!' on input[name='confirm']
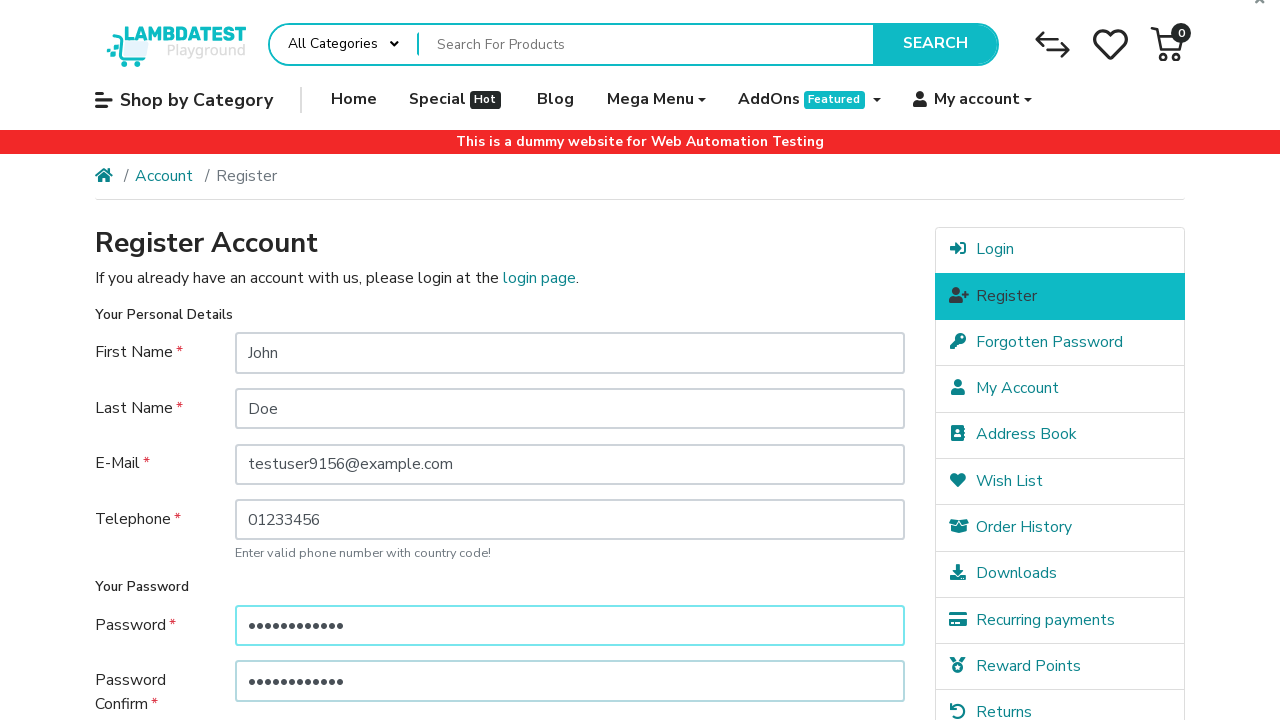

Clicked Continue button without accepting privacy policy at (858, 578) on input[type='submit'][value='Continue'], button:has-text('Continue')
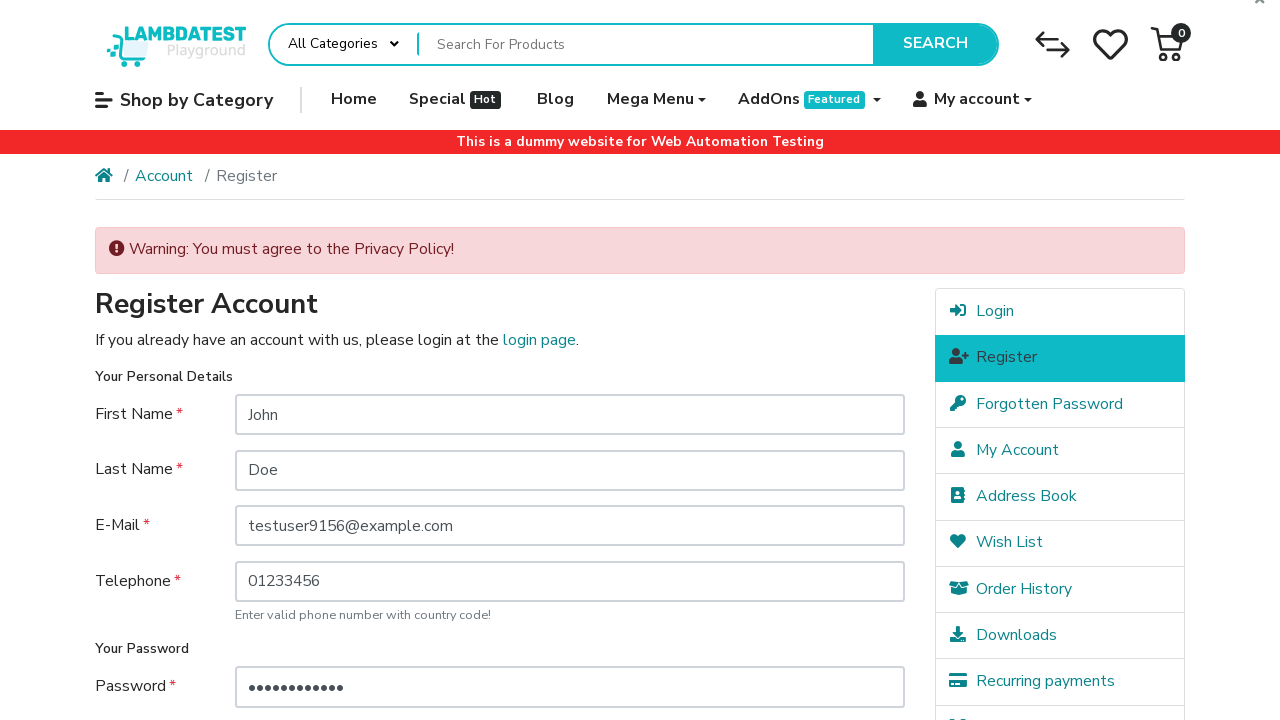

Privacy policy warning message appeared, confirming registration failed without acceptance
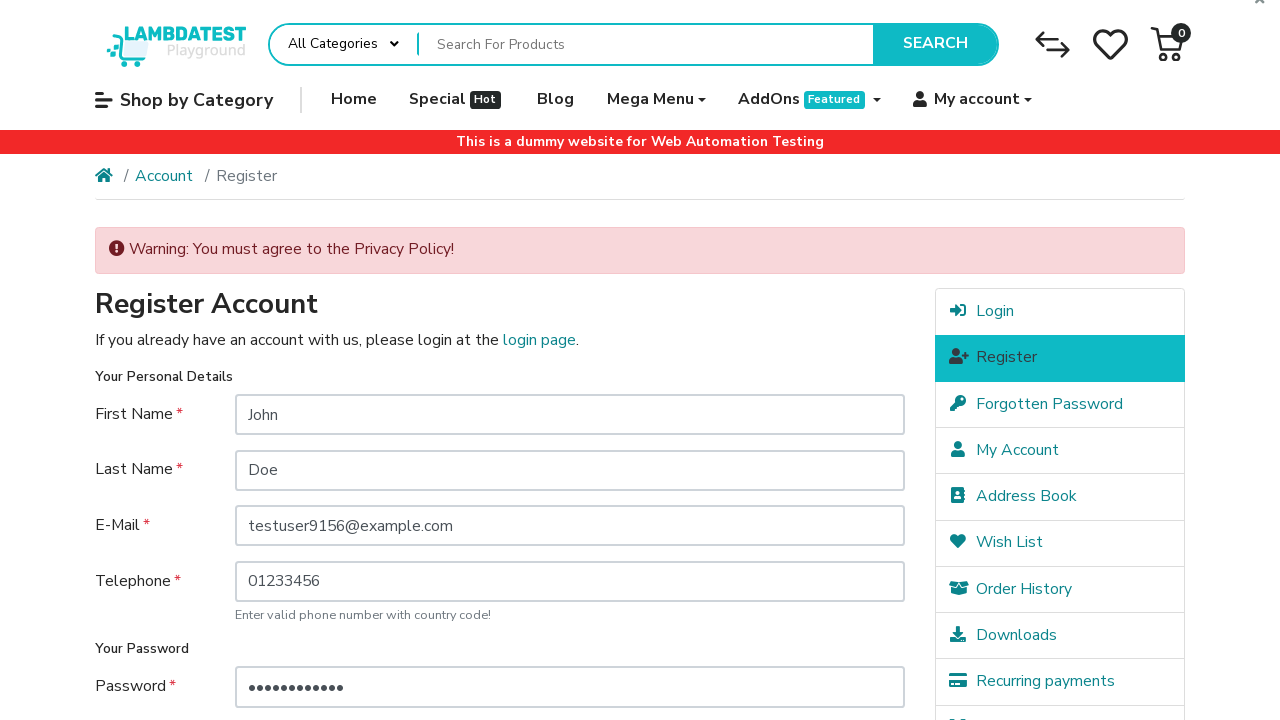

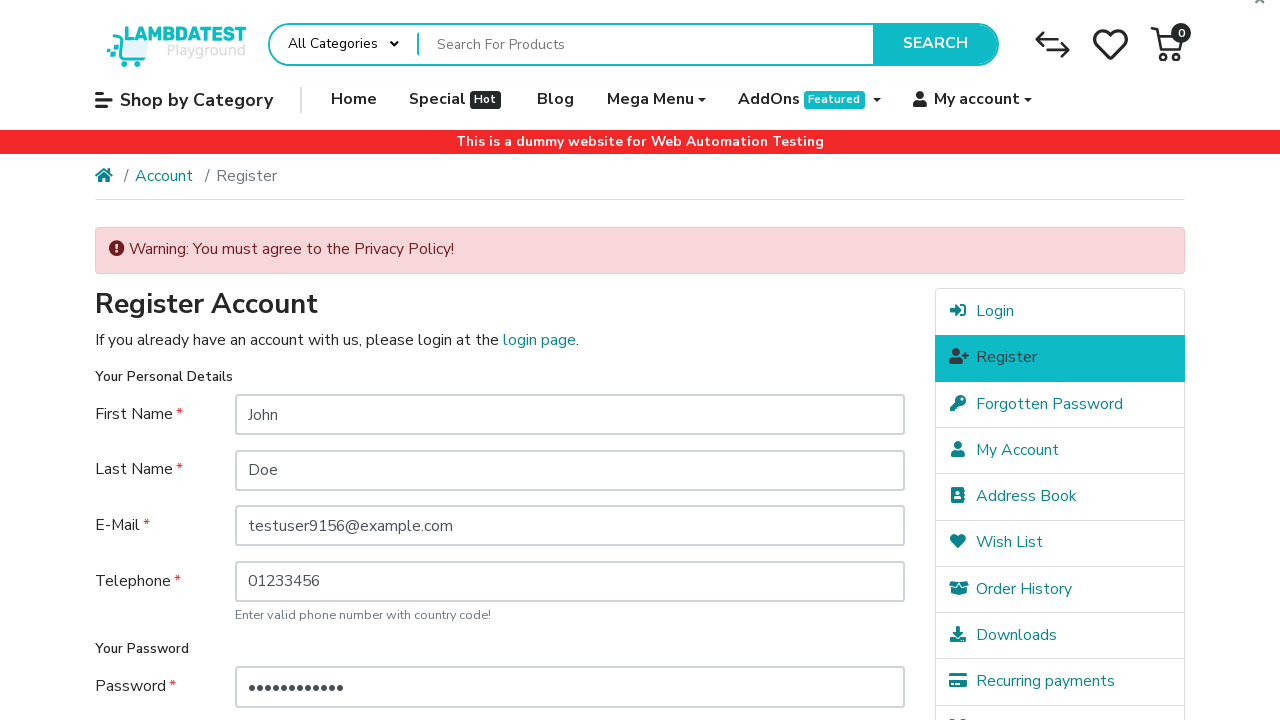